Tests the confirm button by clicking it and dismissing (canceling) the confirmation dialog, then verifies the cancel result message

Starting URL: https://demoqa.com/alerts

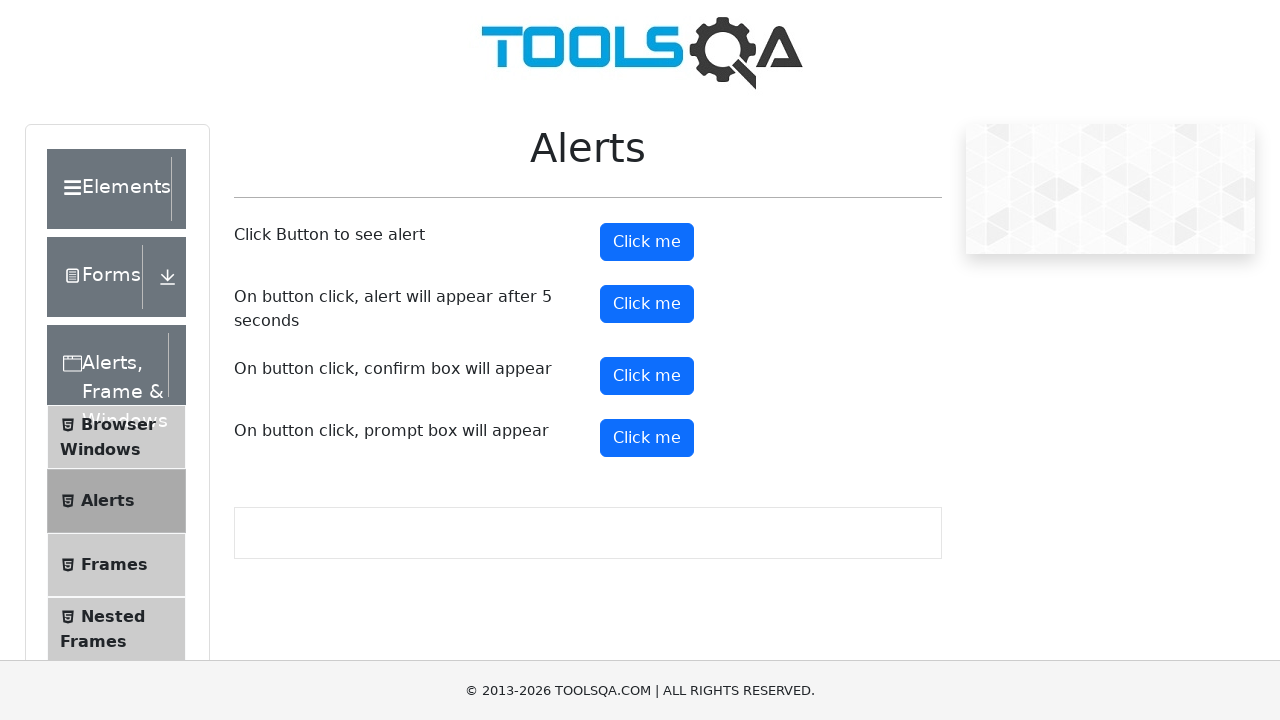

Set up dialog handler to dismiss confirmation dialog
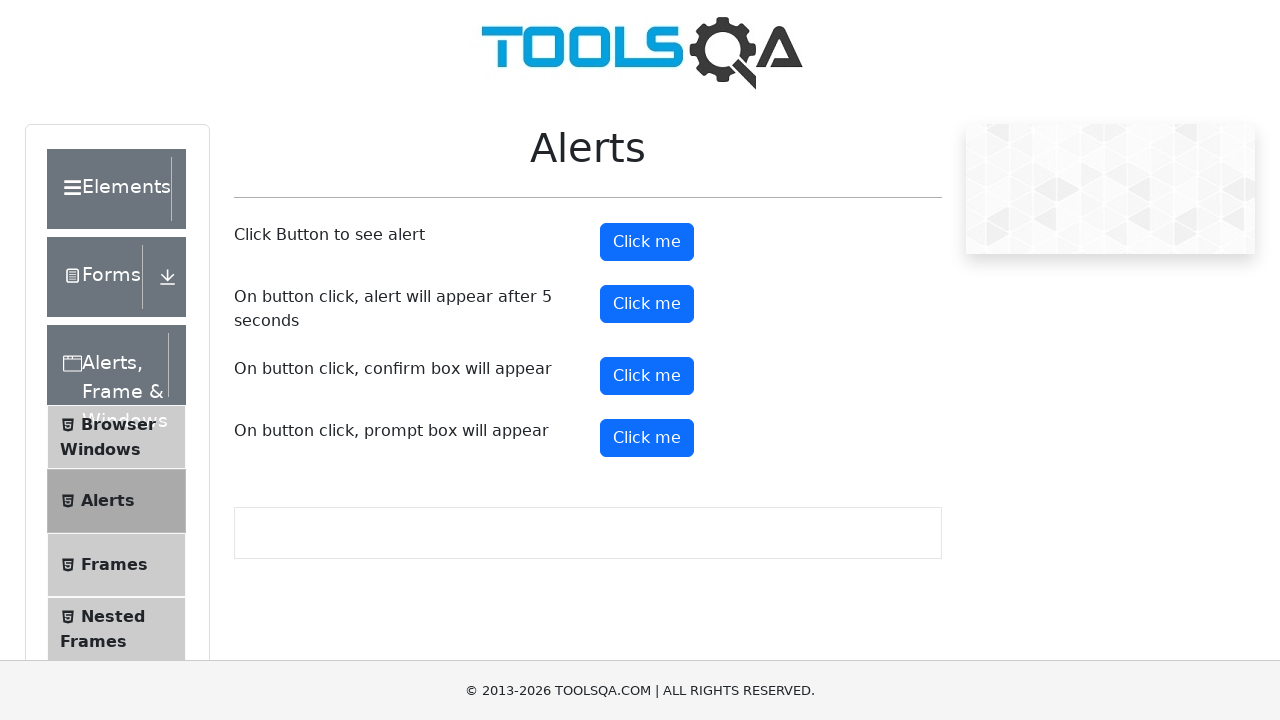

Clicked confirm button to trigger confirmation dialog at (647, 376) on #confirmButton
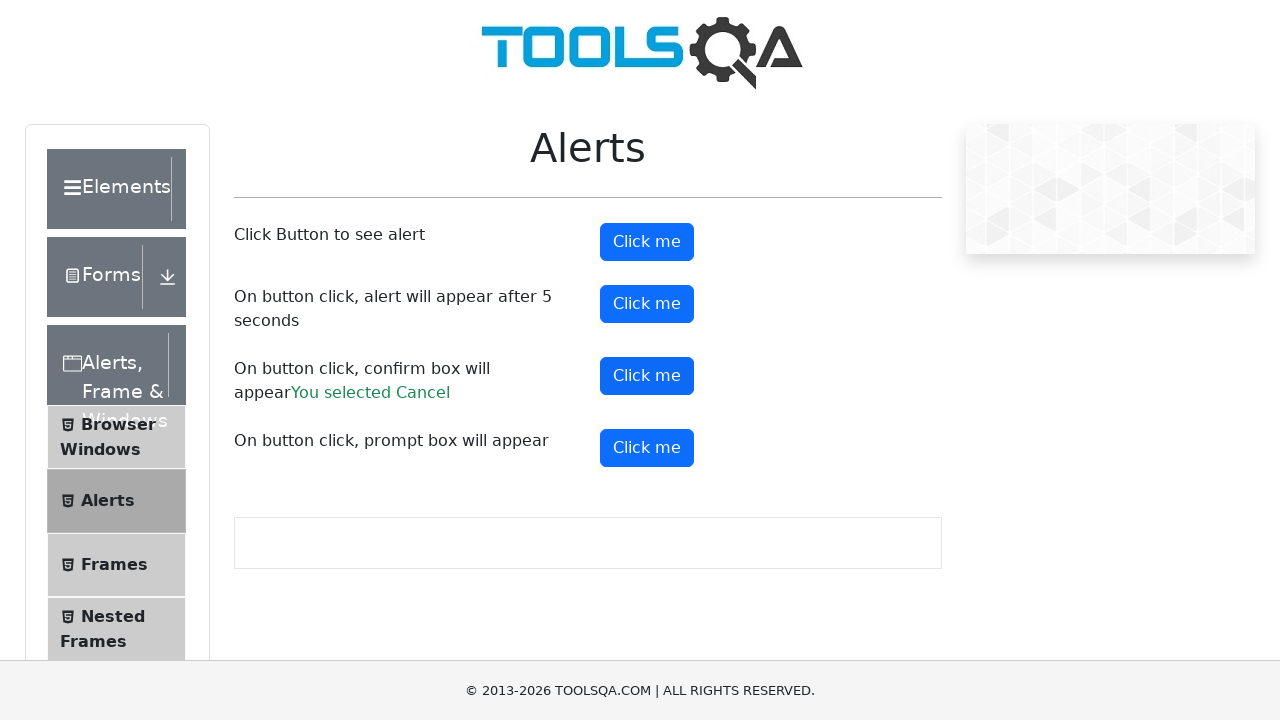

Waited for confirm result message to appear
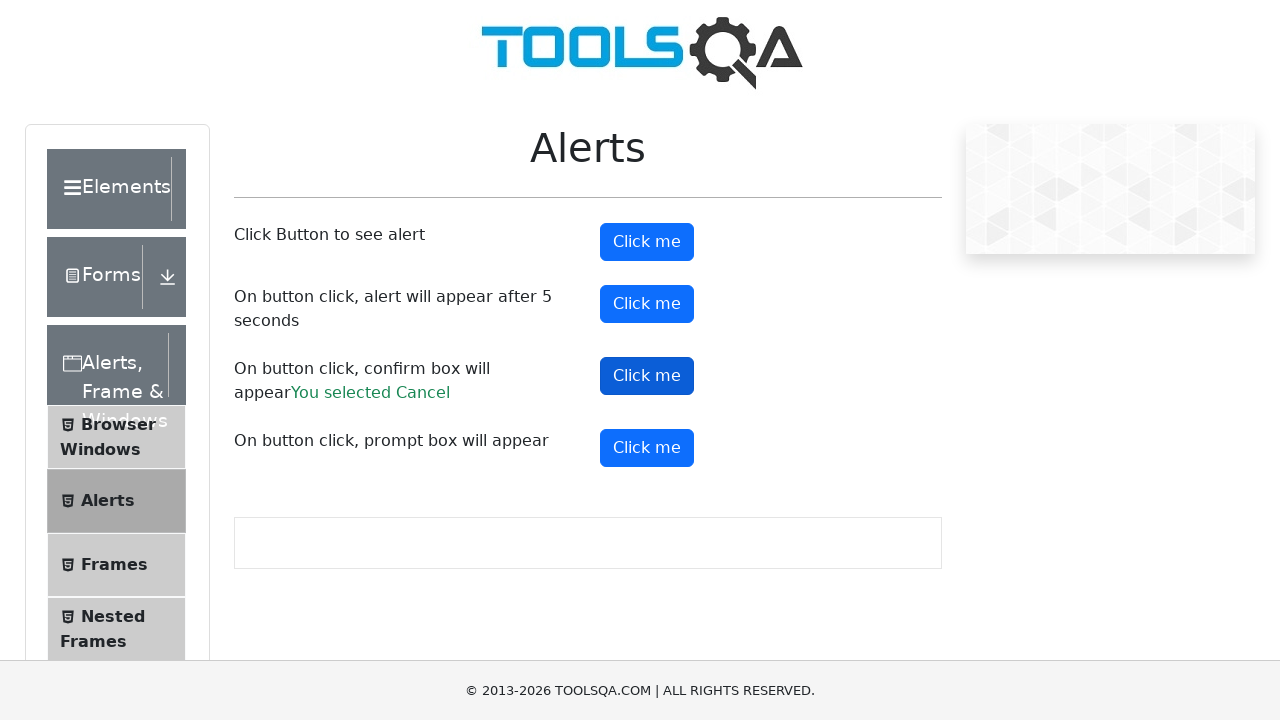

Retrieved confirm result text content
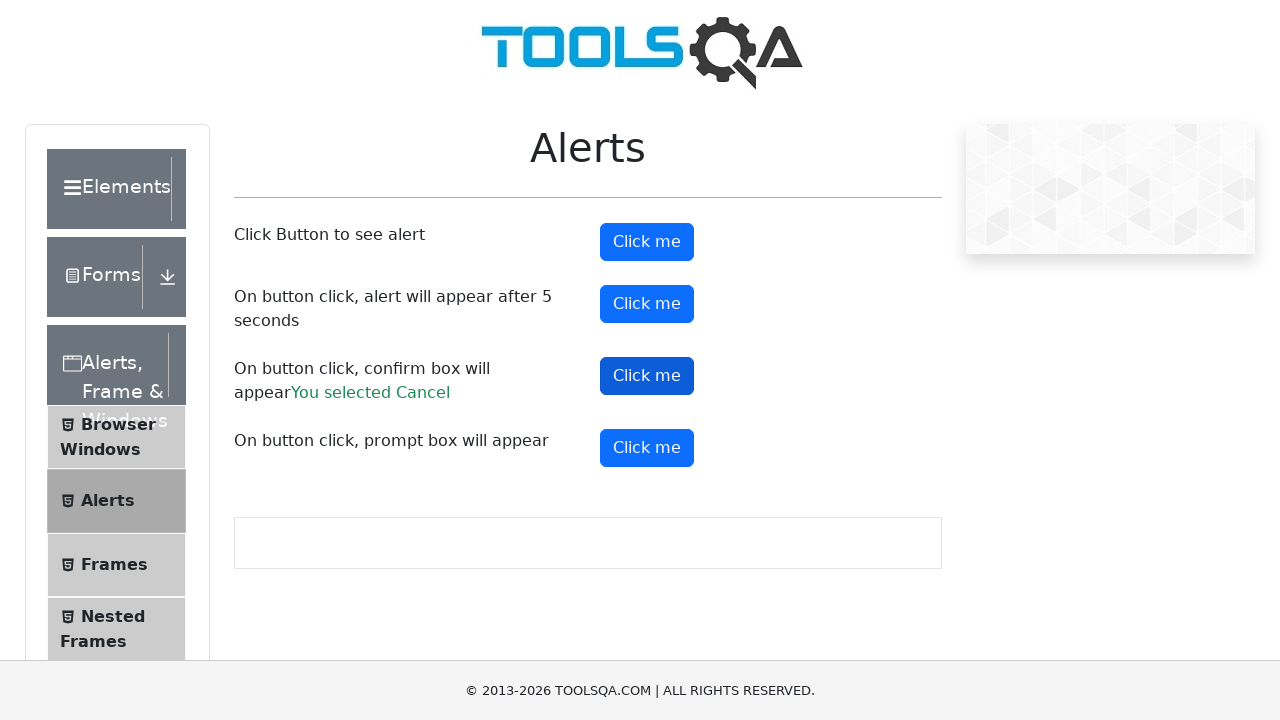

Verified that cancel result message displays 'You selected Cancel'
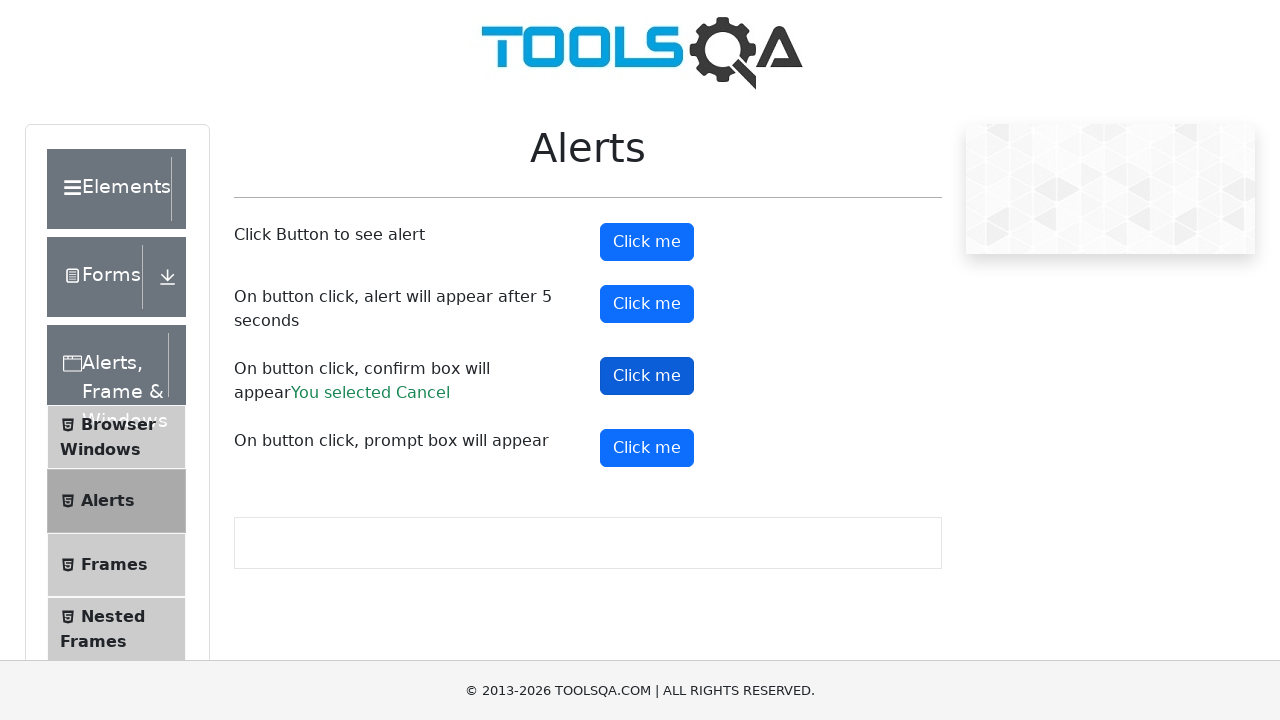

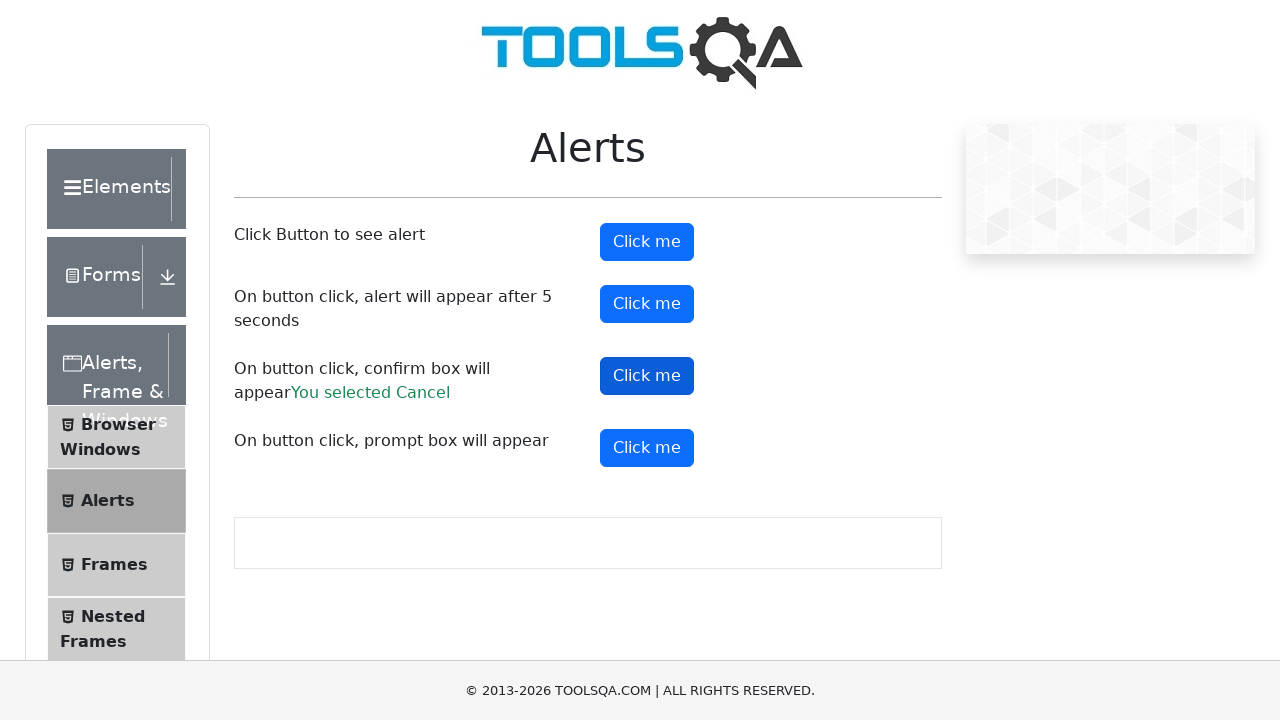